Tests deleting a completed todo on the Completed filter

Starting URL: https://todomvc4tasj.herokuapp.com/#/completed

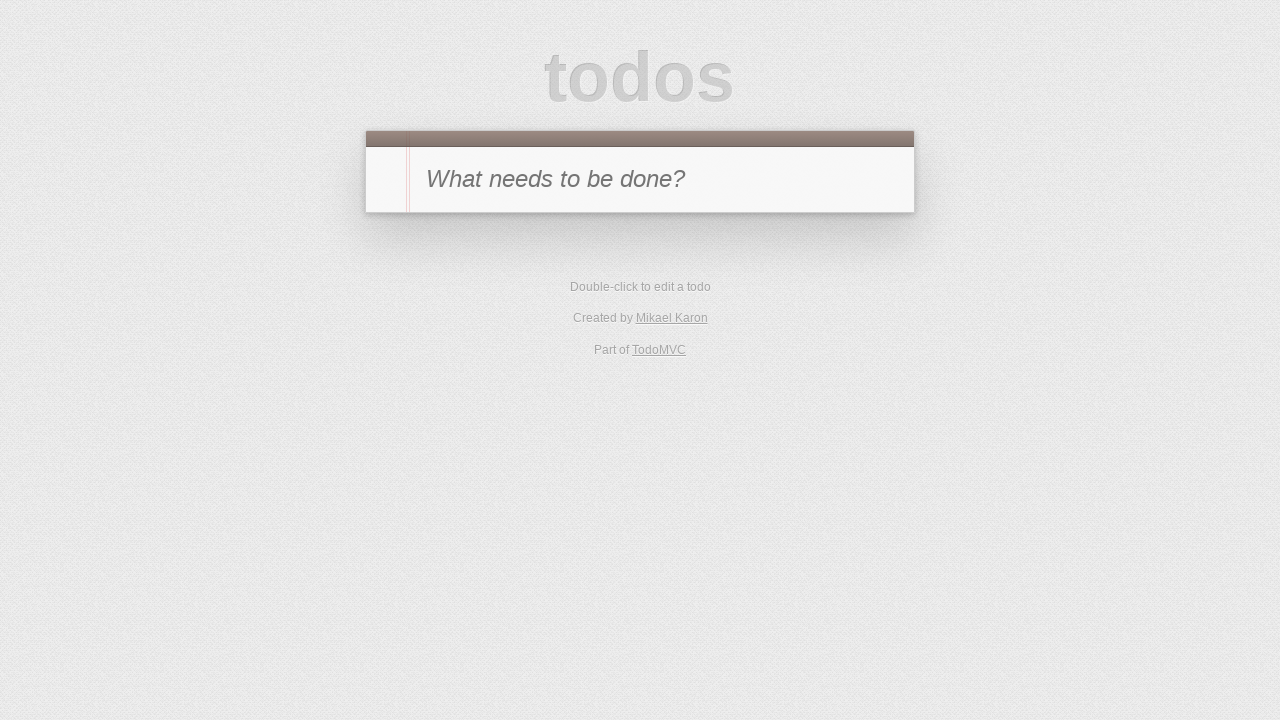

Set localStorage with one completed todo item
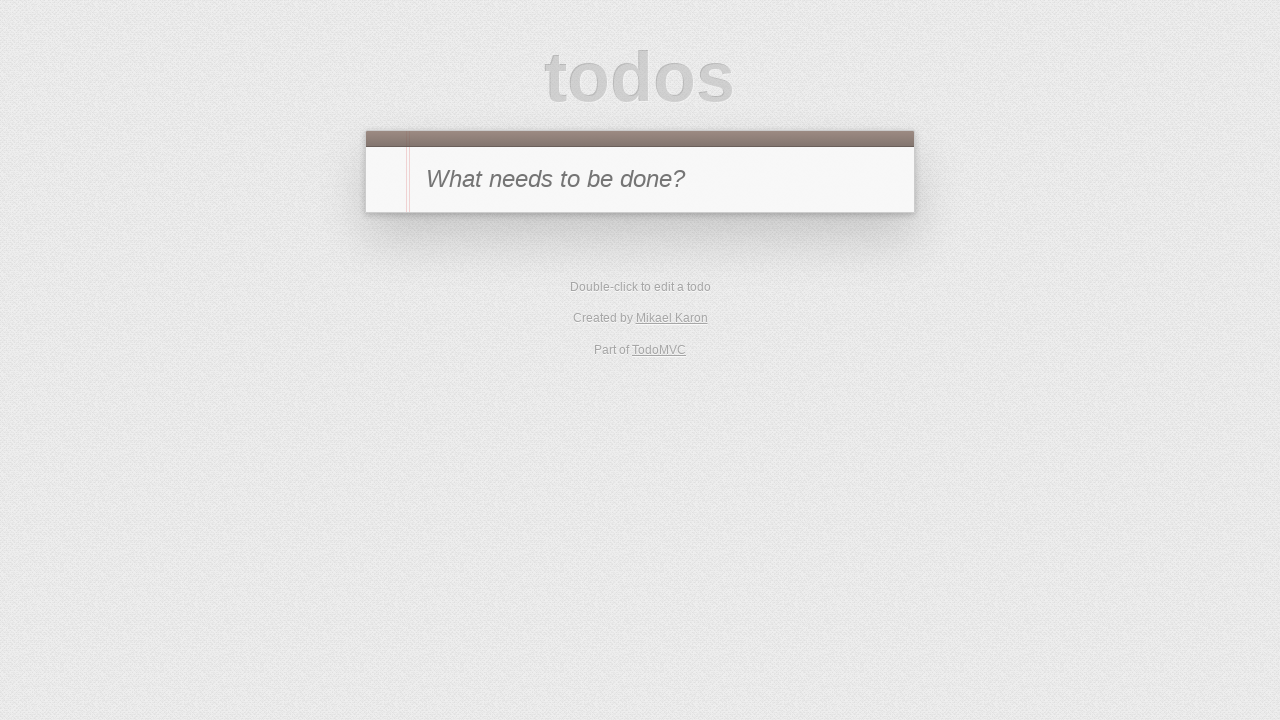

Reloaded page to load todo from localStorage
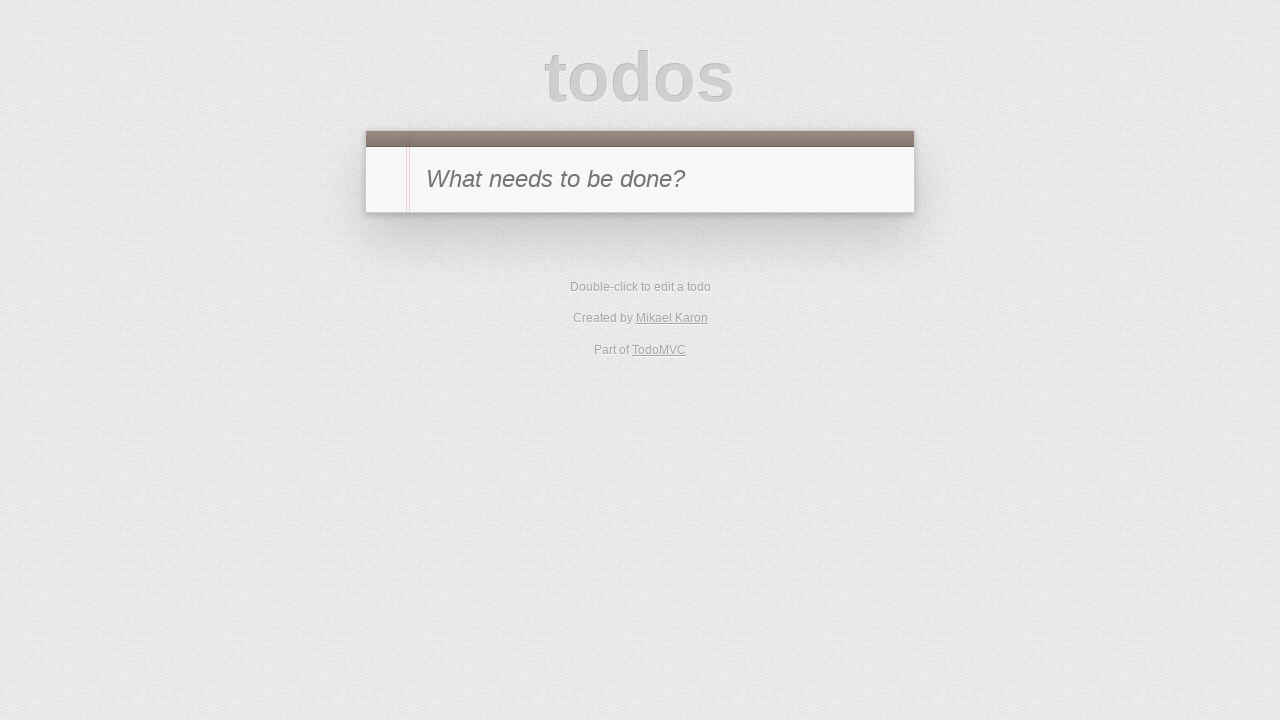

Hovered over completed todo item at (640, 242) on #todo-list li:has-text('1')
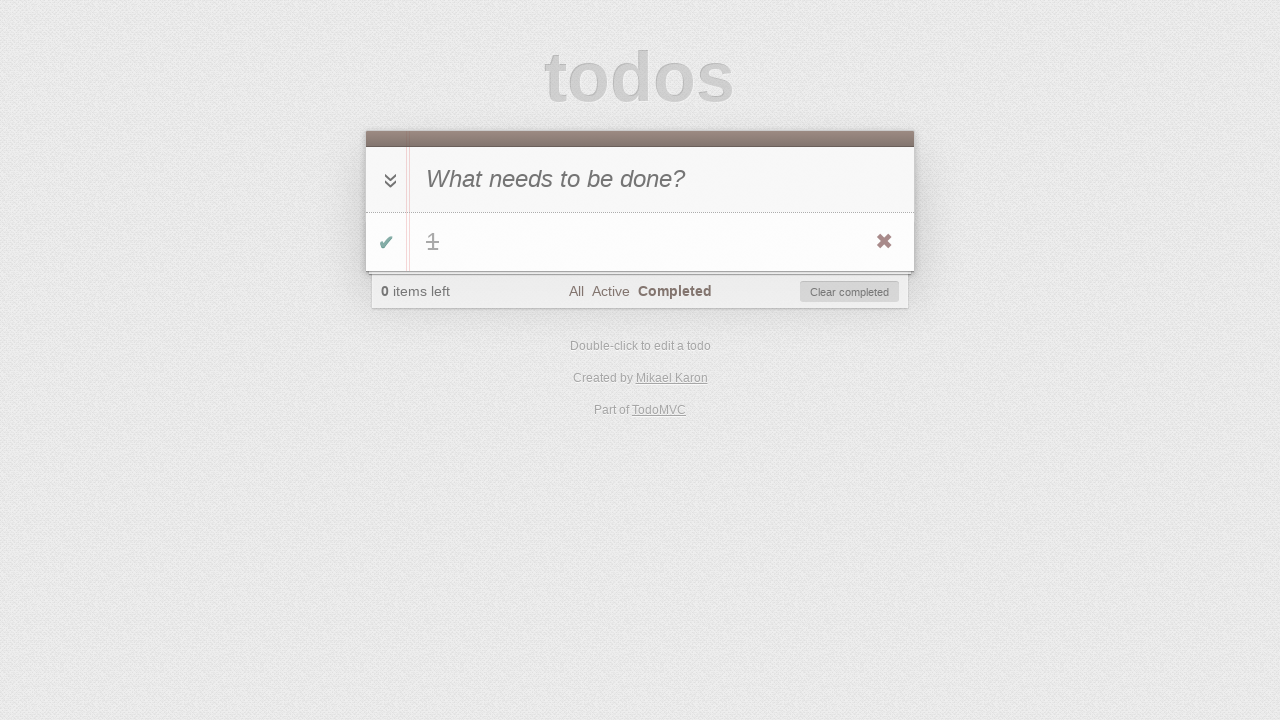

Clicked destroy button to delete the completed todo at (884, 242) on #todo-list li:has-text('1') .destroy
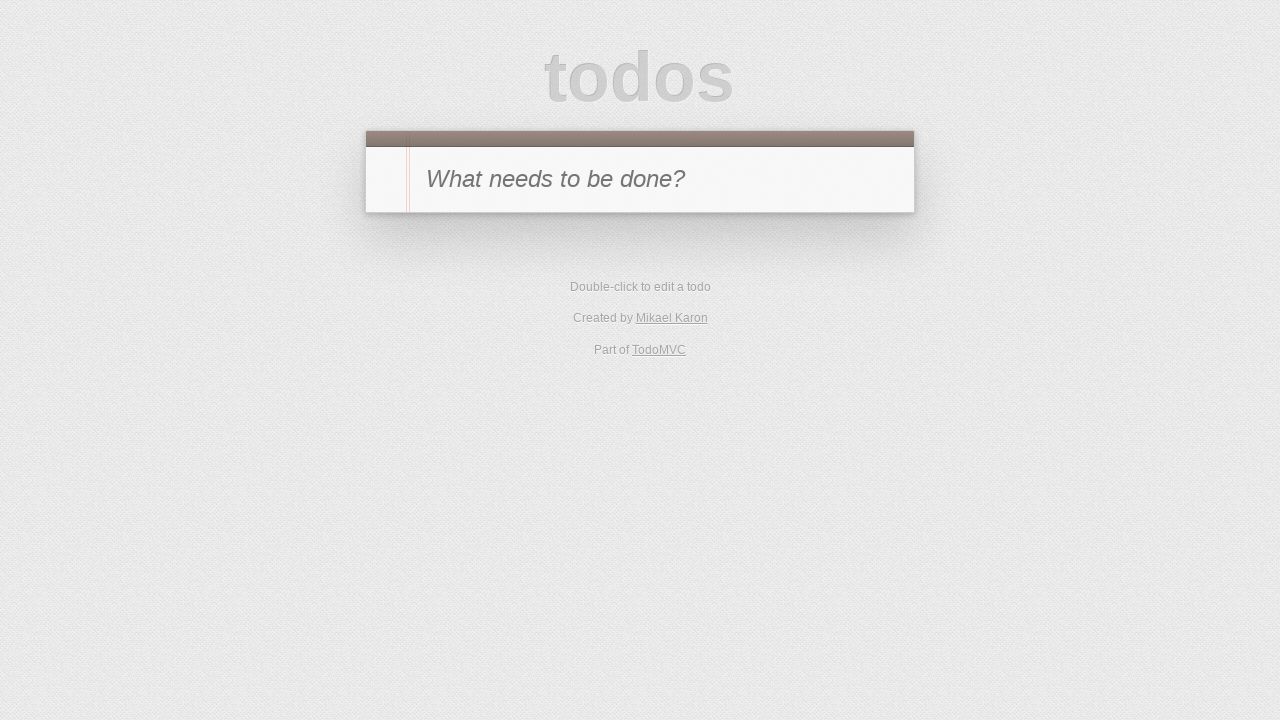

Verified that todo list is now empty
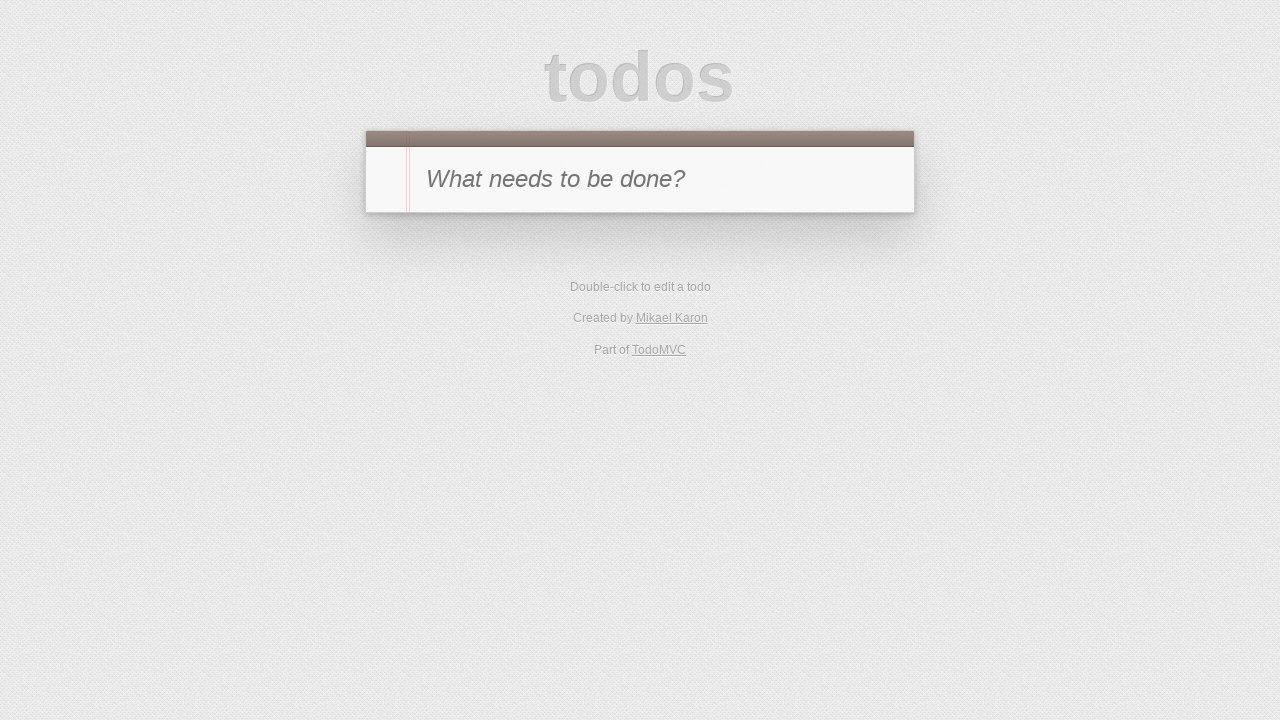

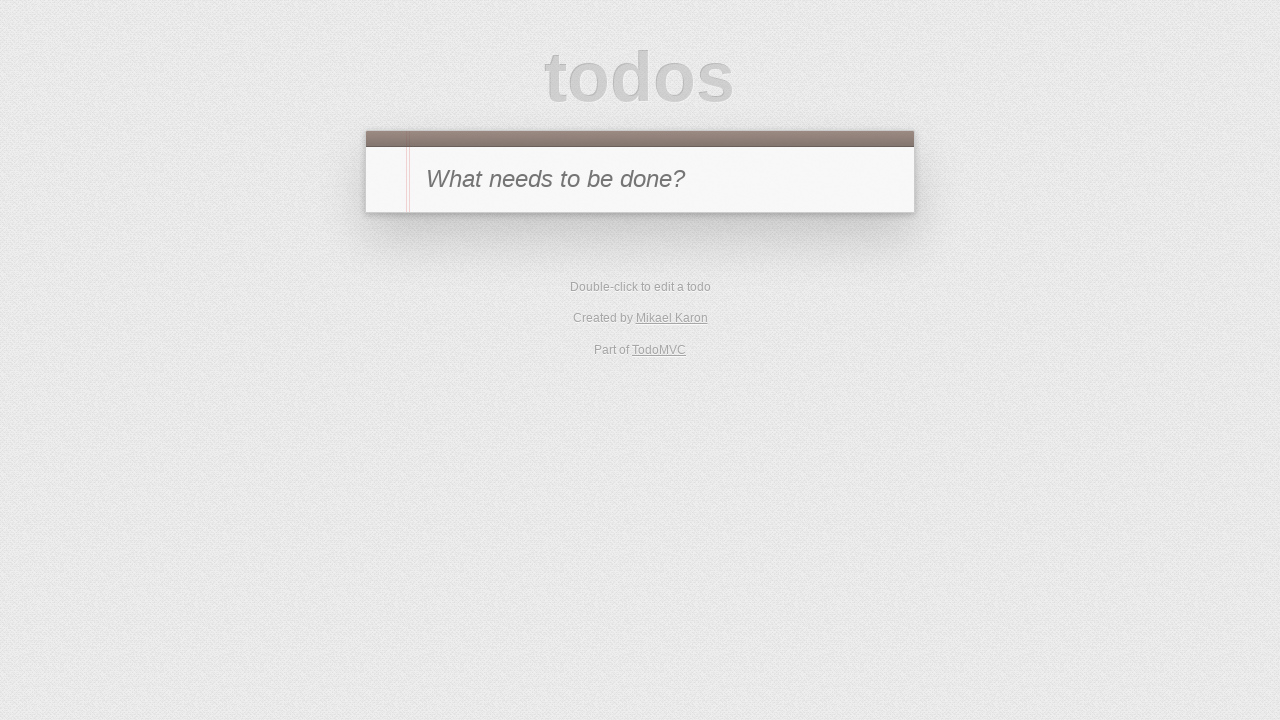